Tests radio button functionality by checking selection states and clicking to change selection

Starting URL: http://practice.cydeo.com/radio_buttons

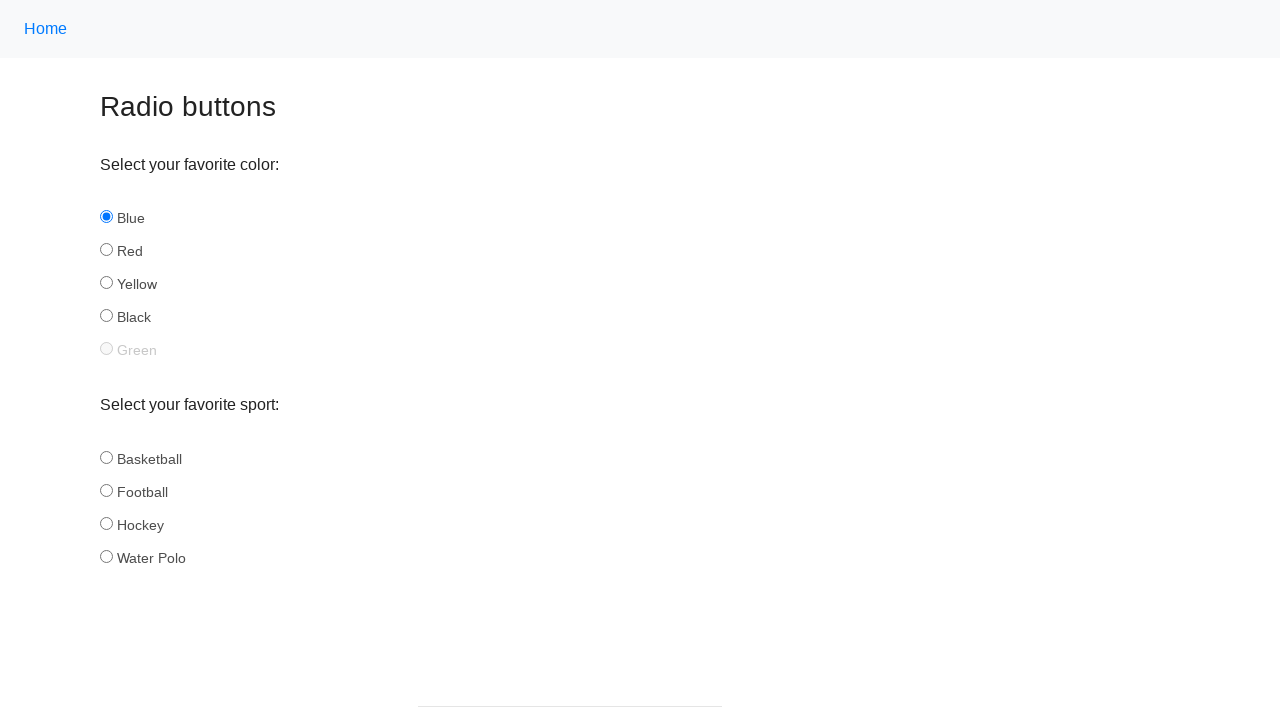

Verified blue radio button is selected by default
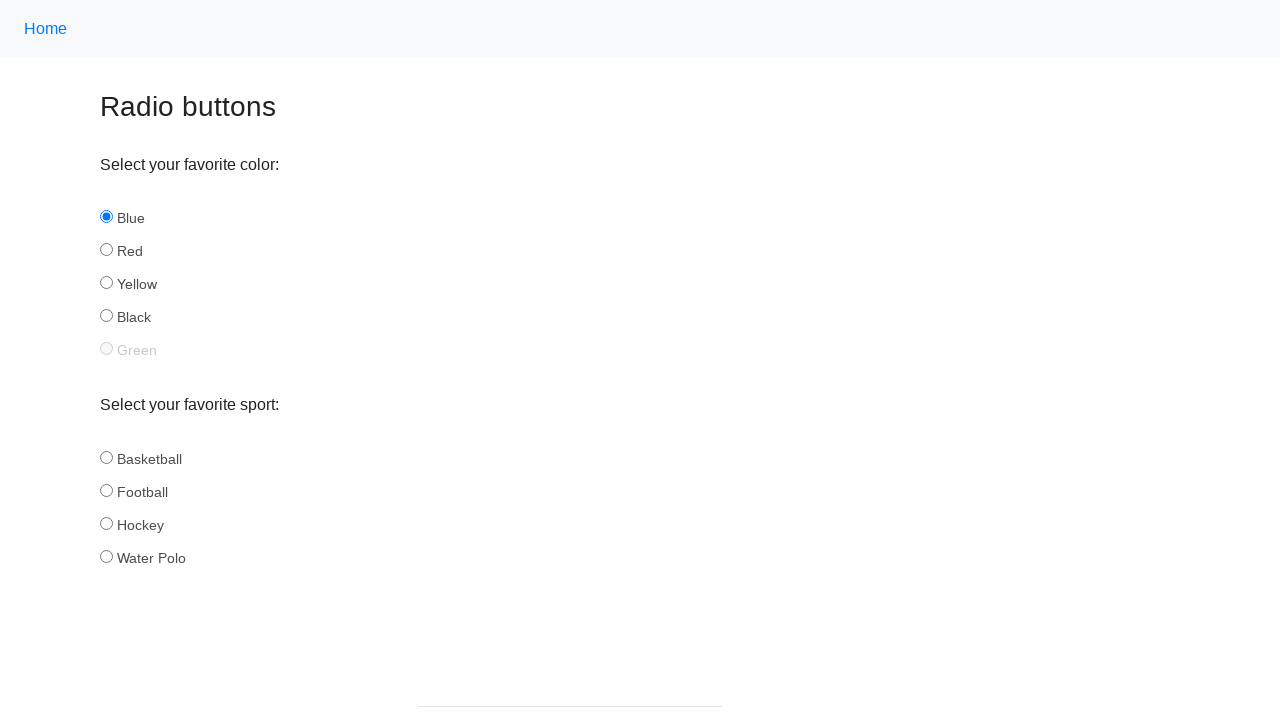

Verified yellow radio button is not selected initially
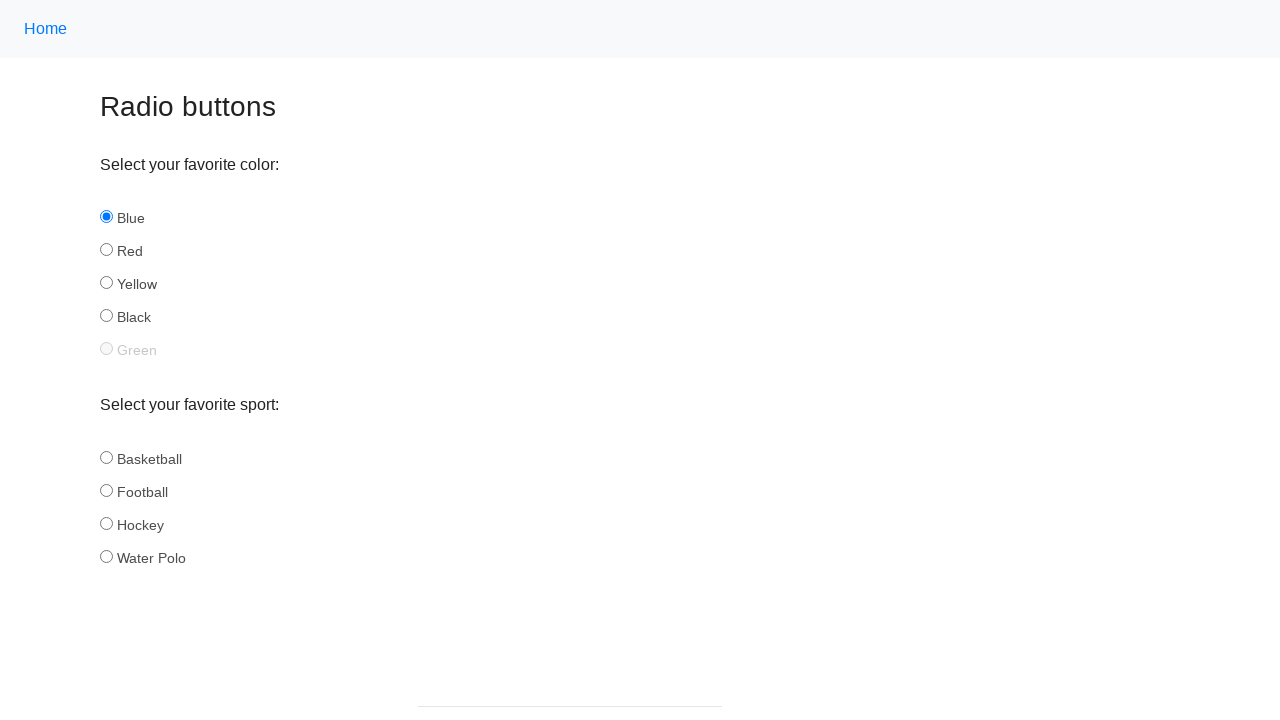

Clicked yellow radio button to select it at (106, 283) on #yellow
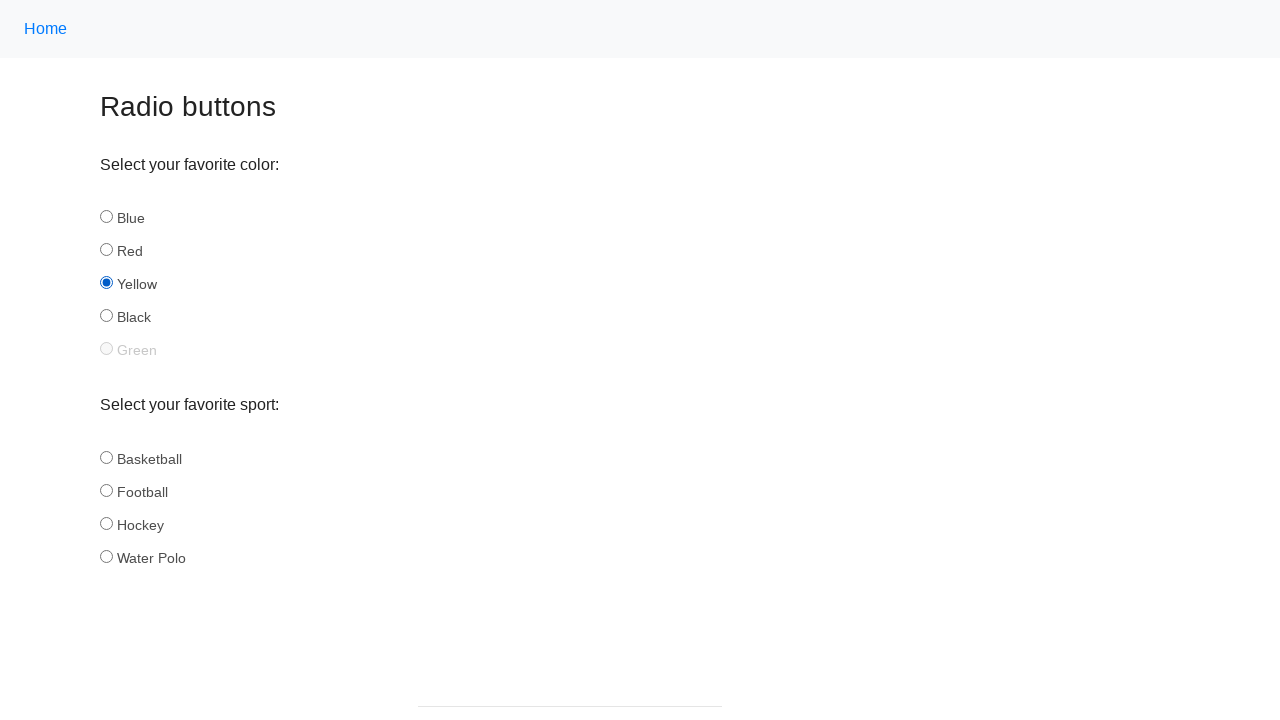

Verified yellow radio button is now selected
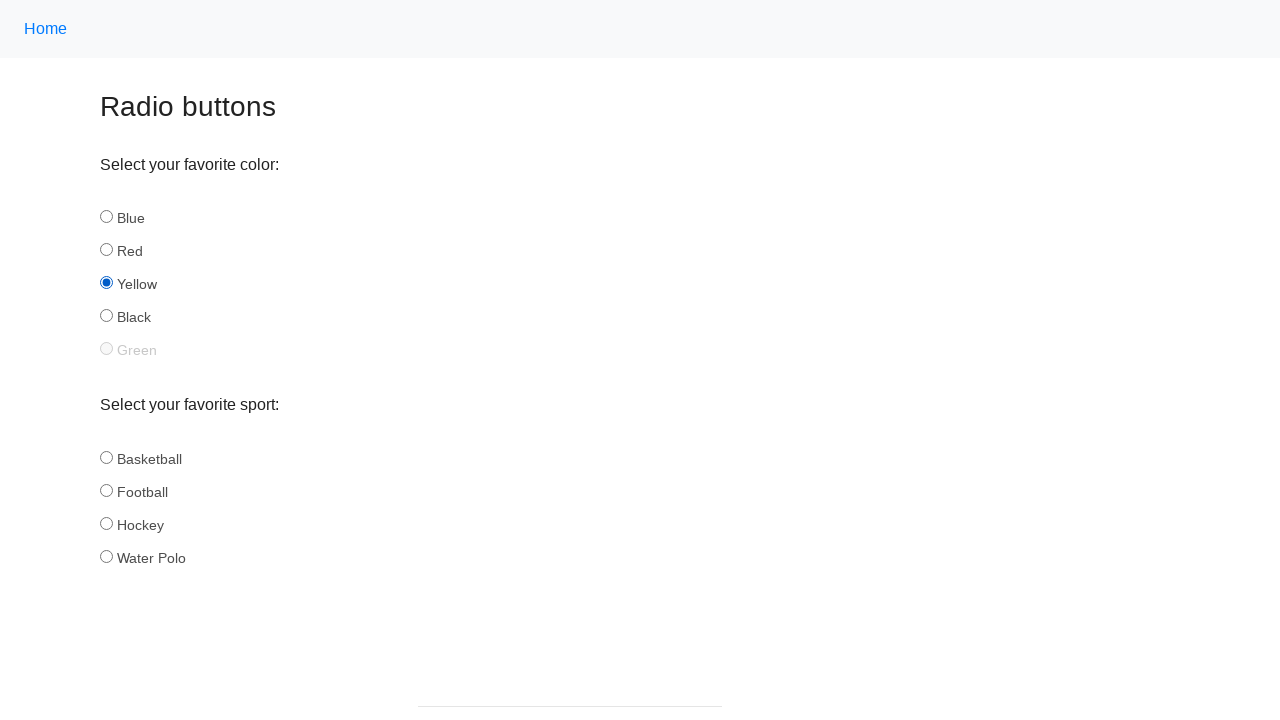

Verified blue radio button is no longer selected
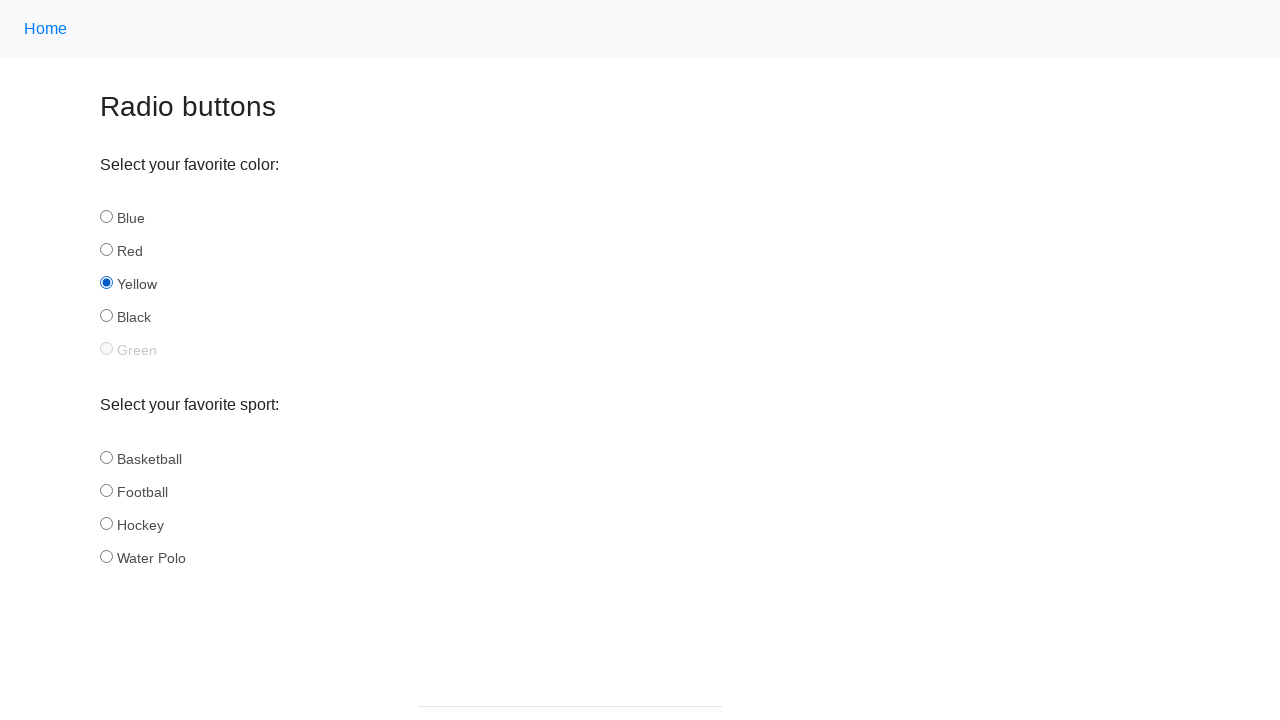

Verified green radio button is disabled
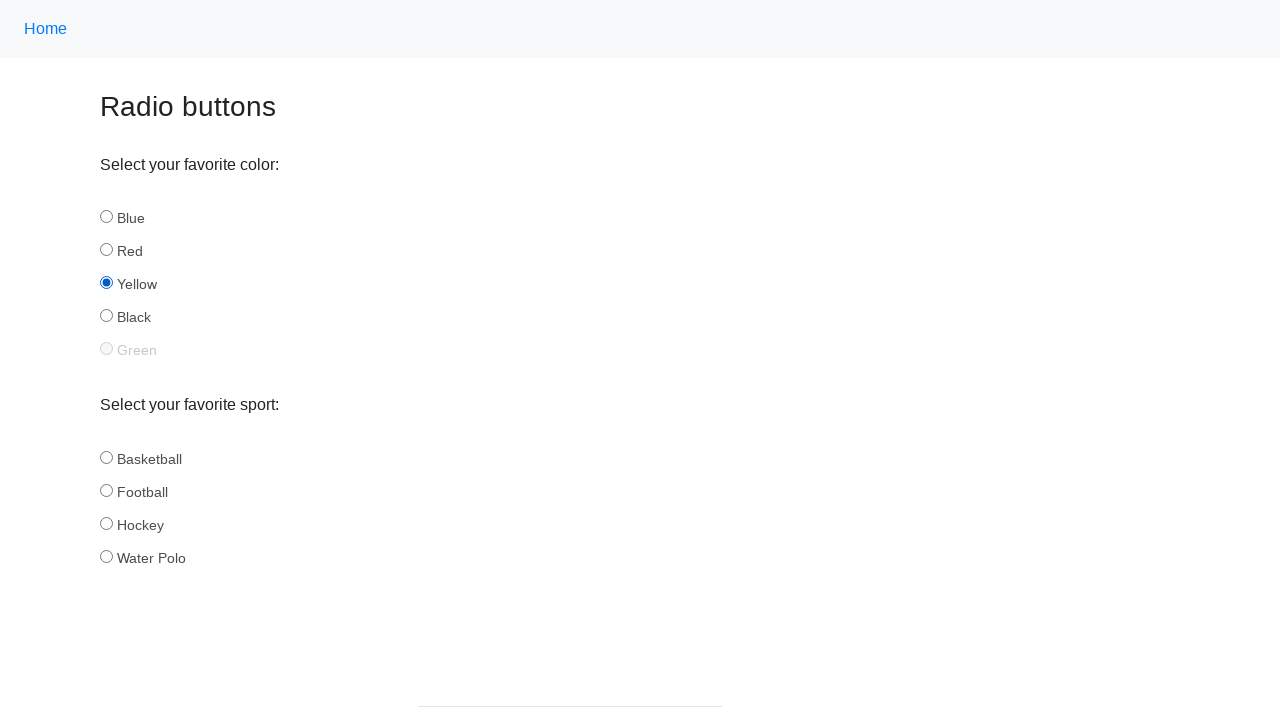

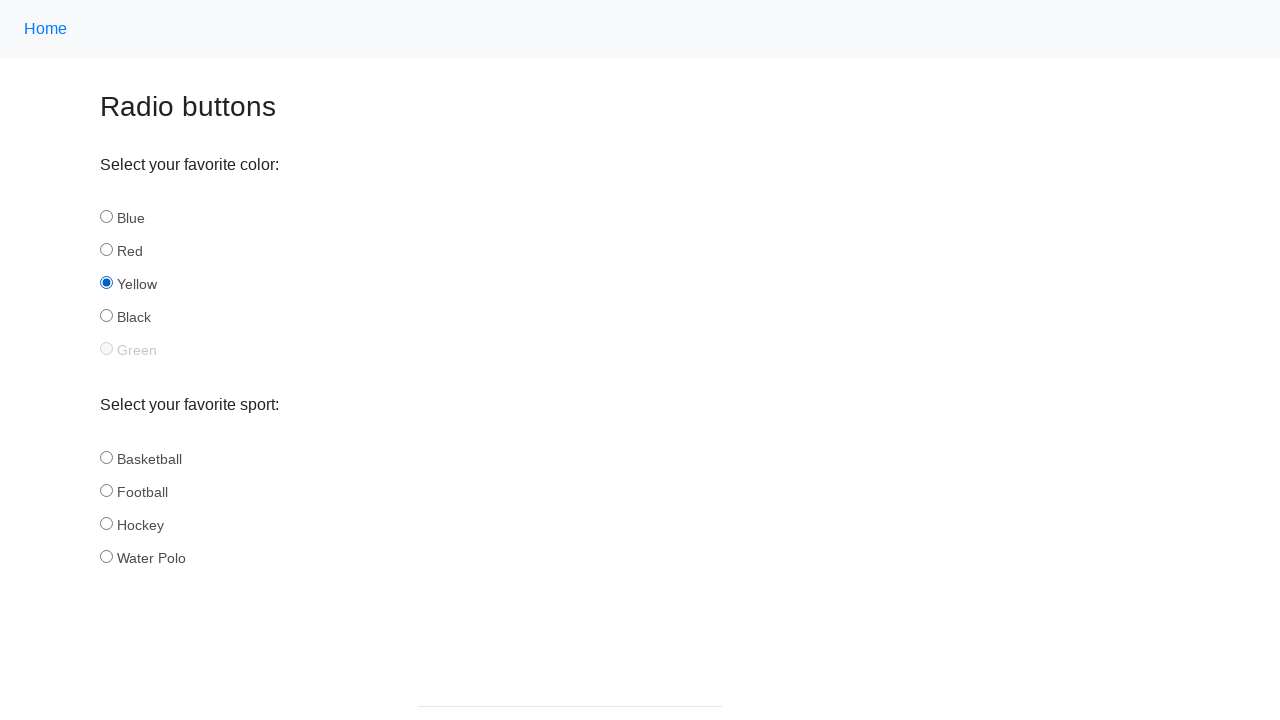